Navigates to the RedBus travel booking website homepage and verifies the page loads by checking the title.

Starting URL: https://www.redbus.in/

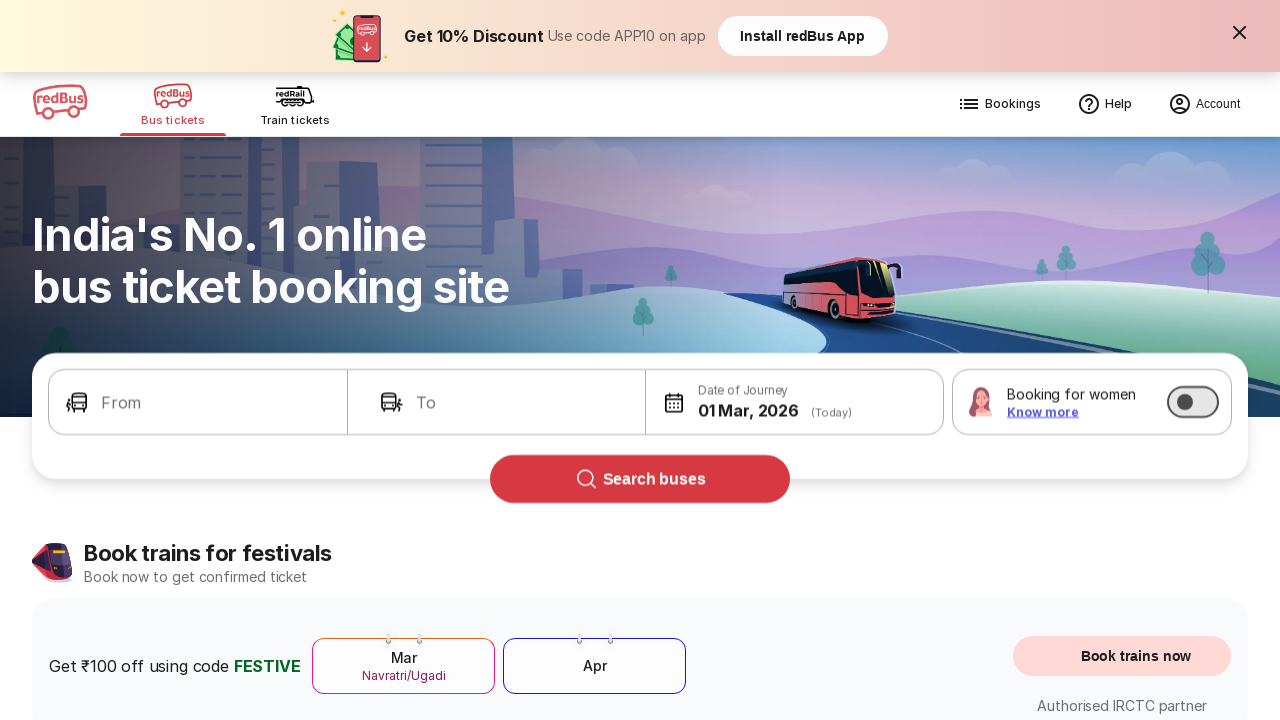

Waited for page to reach domcontentloaded state
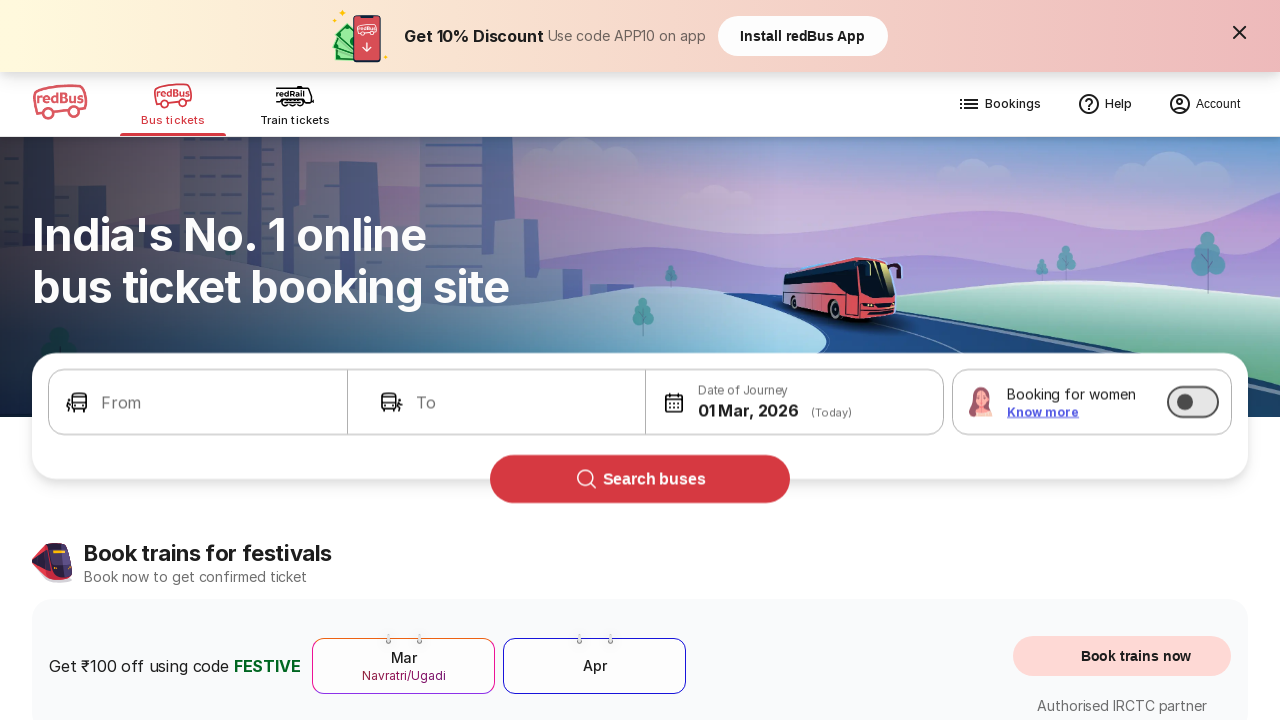

Verified body element is present on the page
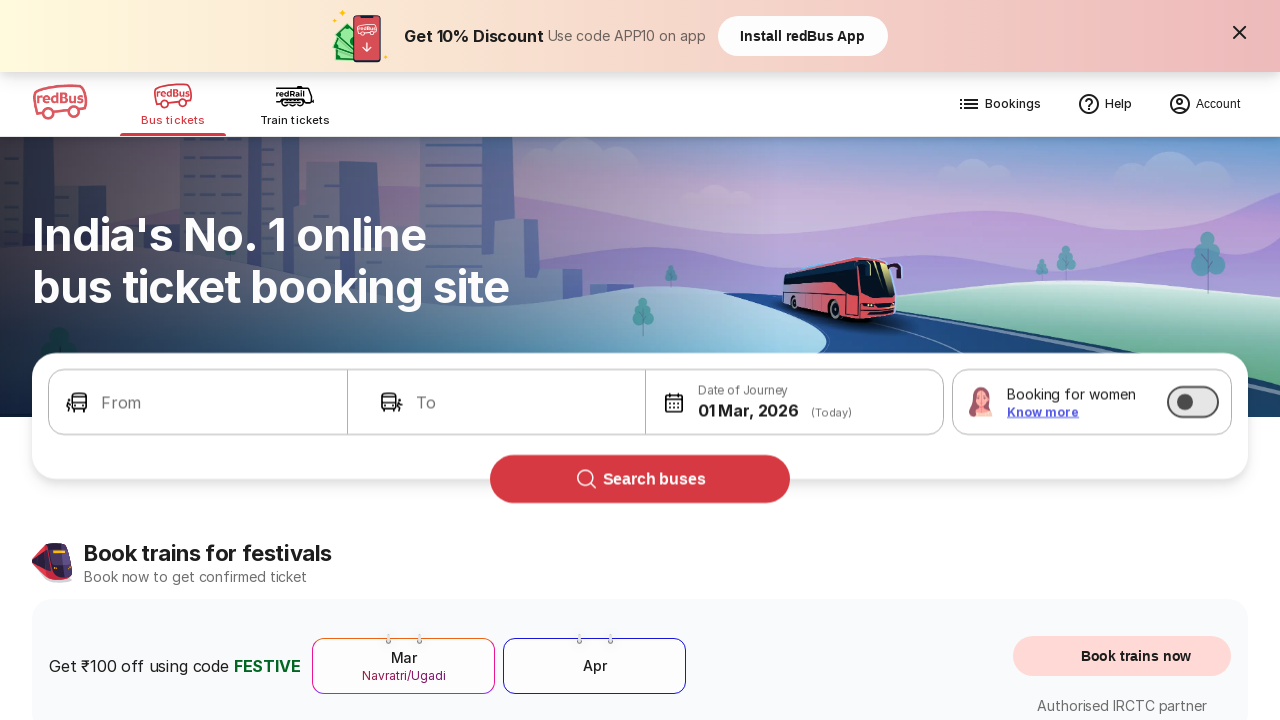

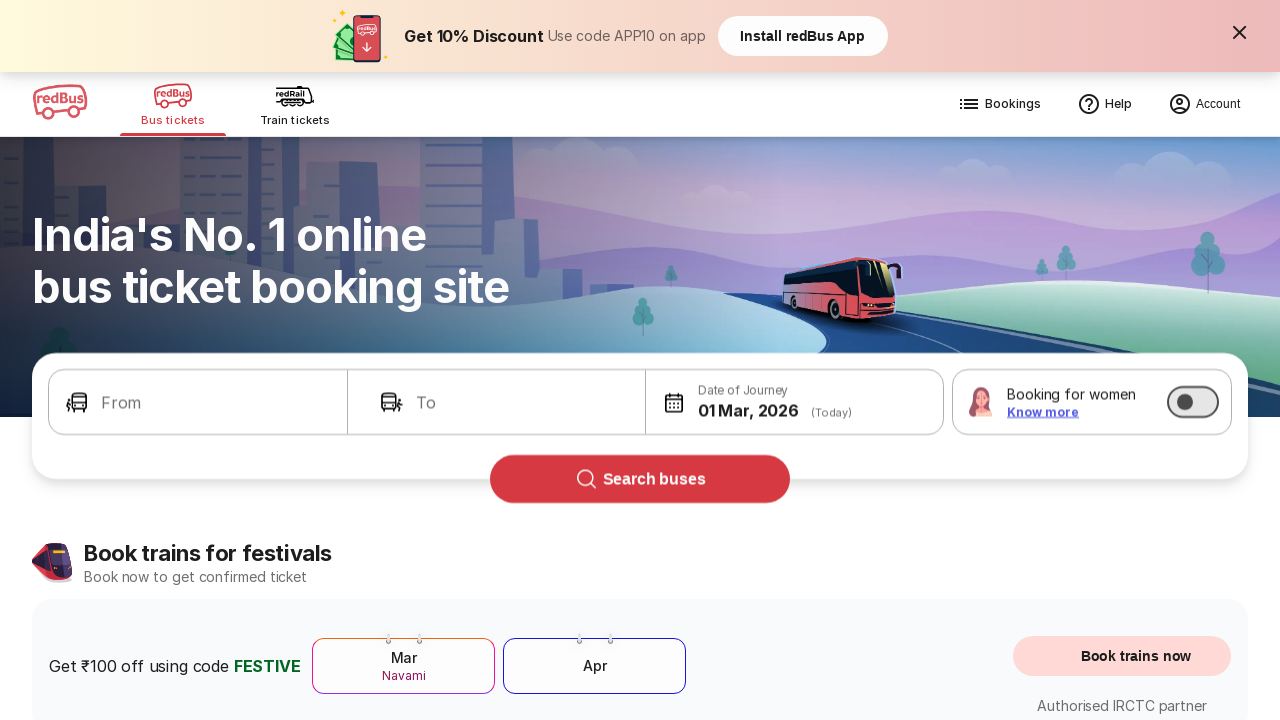